Tests file upload functionality by uploading multiple files to a form and verifying they are listed correctly

Starting URL: https://davidwalsh.name/demo/multiple-file-upload.php

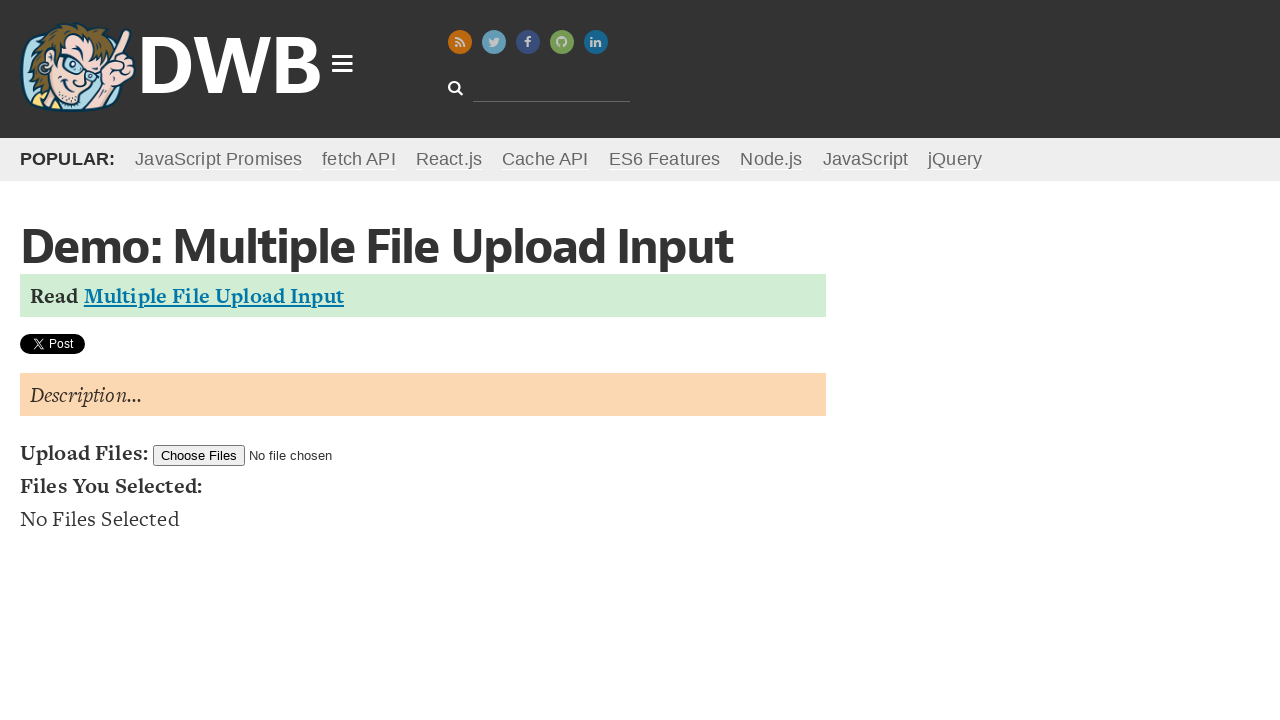

Set input files with test_file1.txt and test_file2.txt for upload
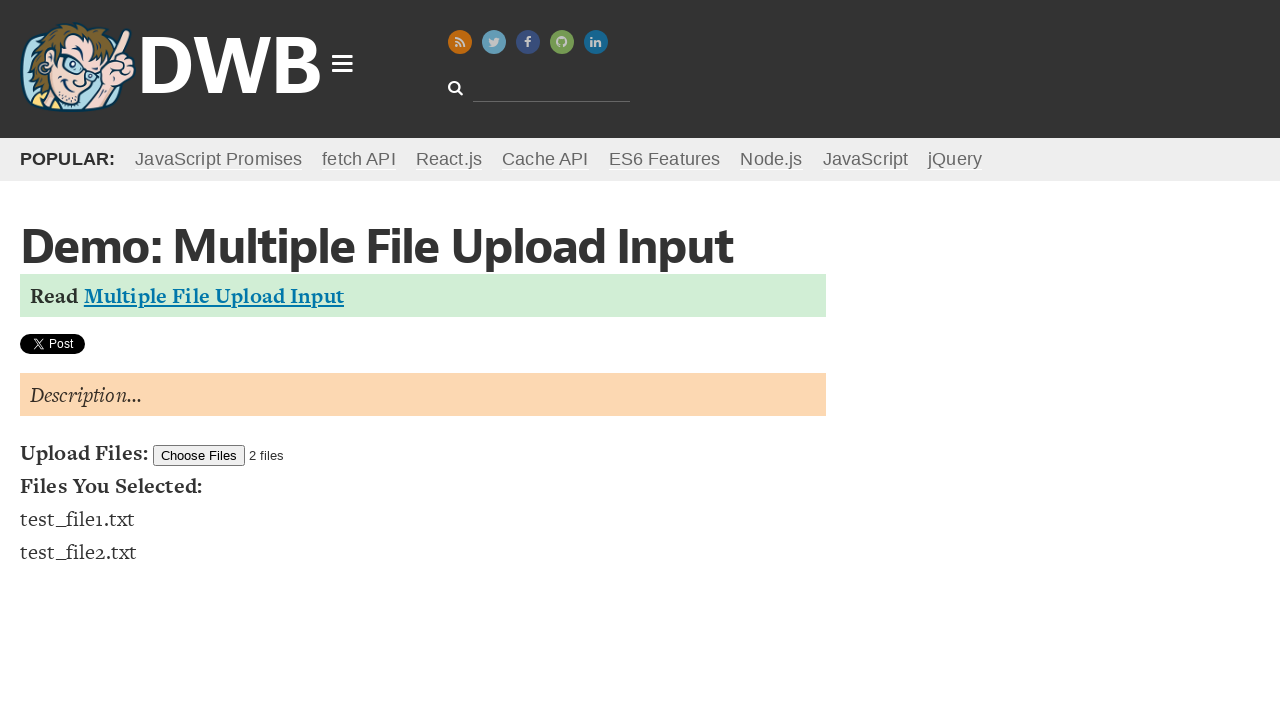

Waited for file list items to appear after upload
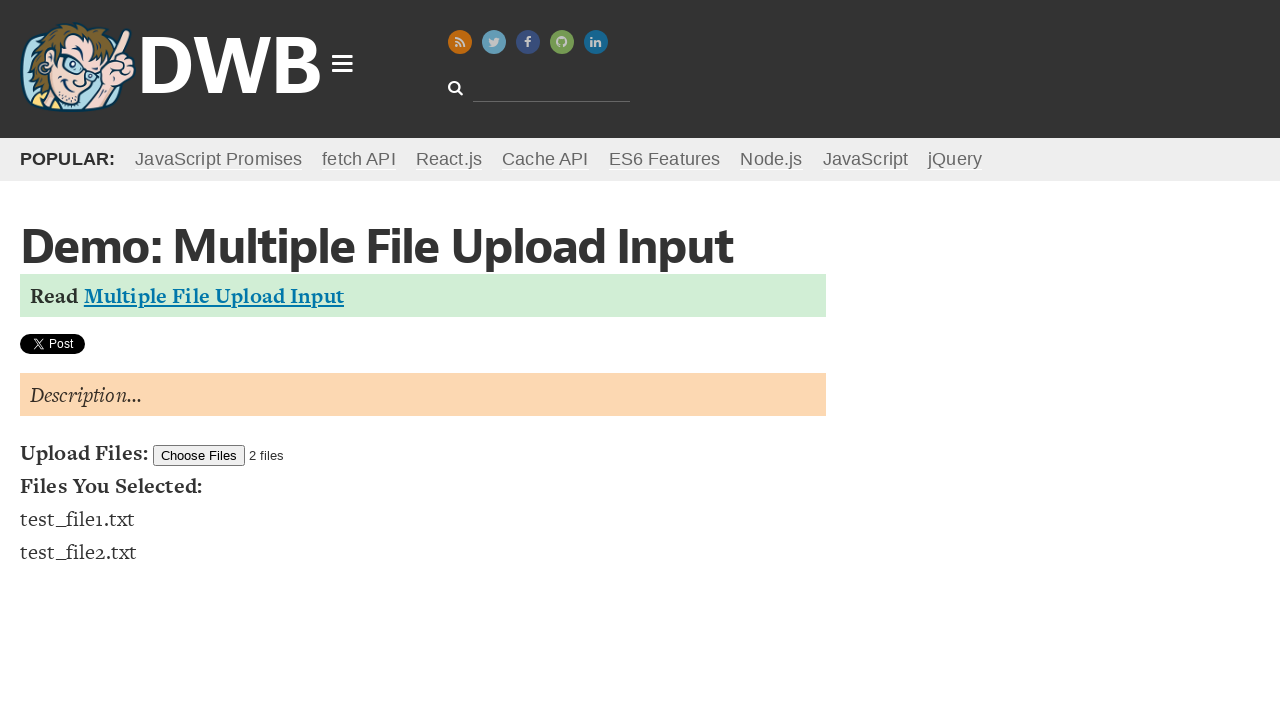

Retrieved text content of first uploaded file in list
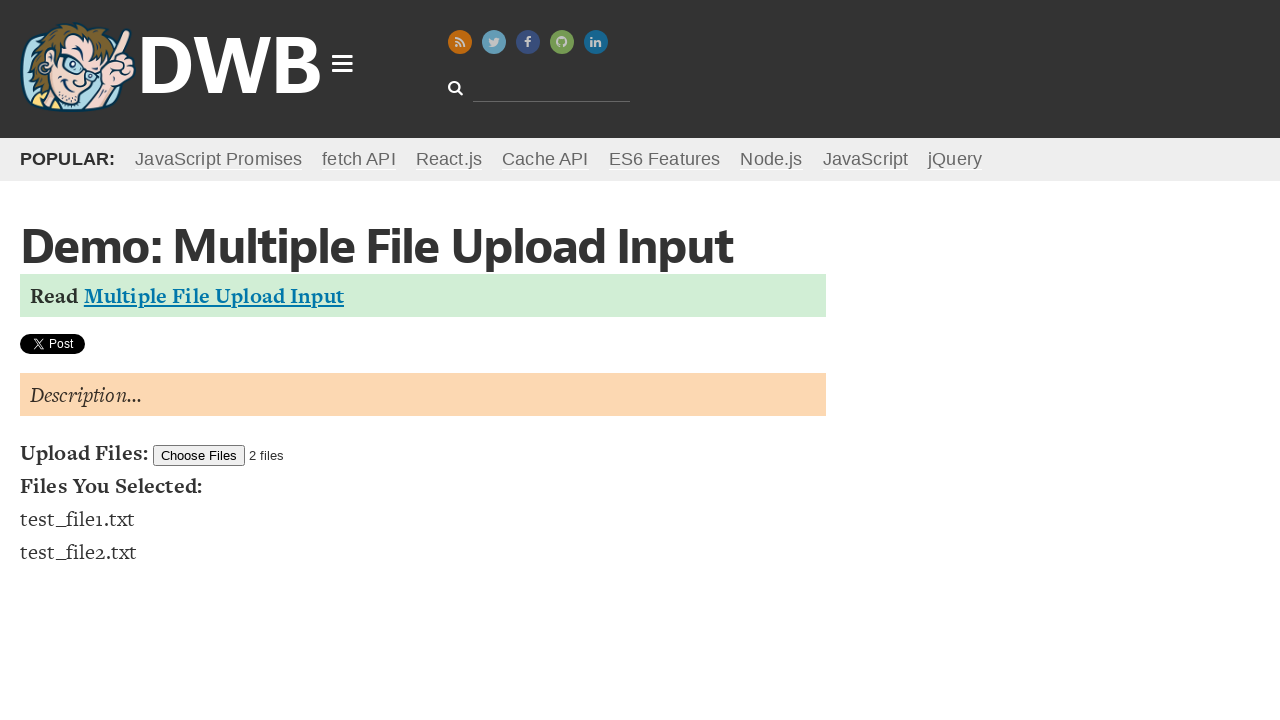

Retrieved text content of second uploaded file in list
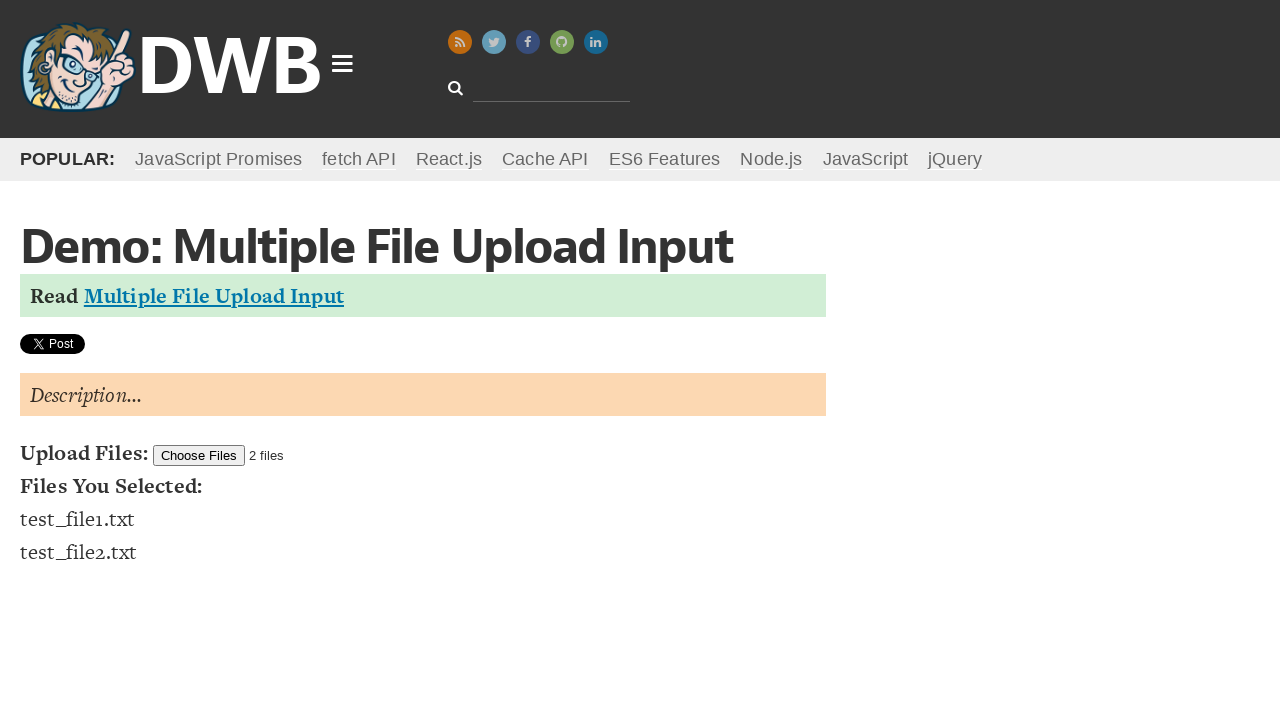

Asserted that test_file1.txt is present in first file list item
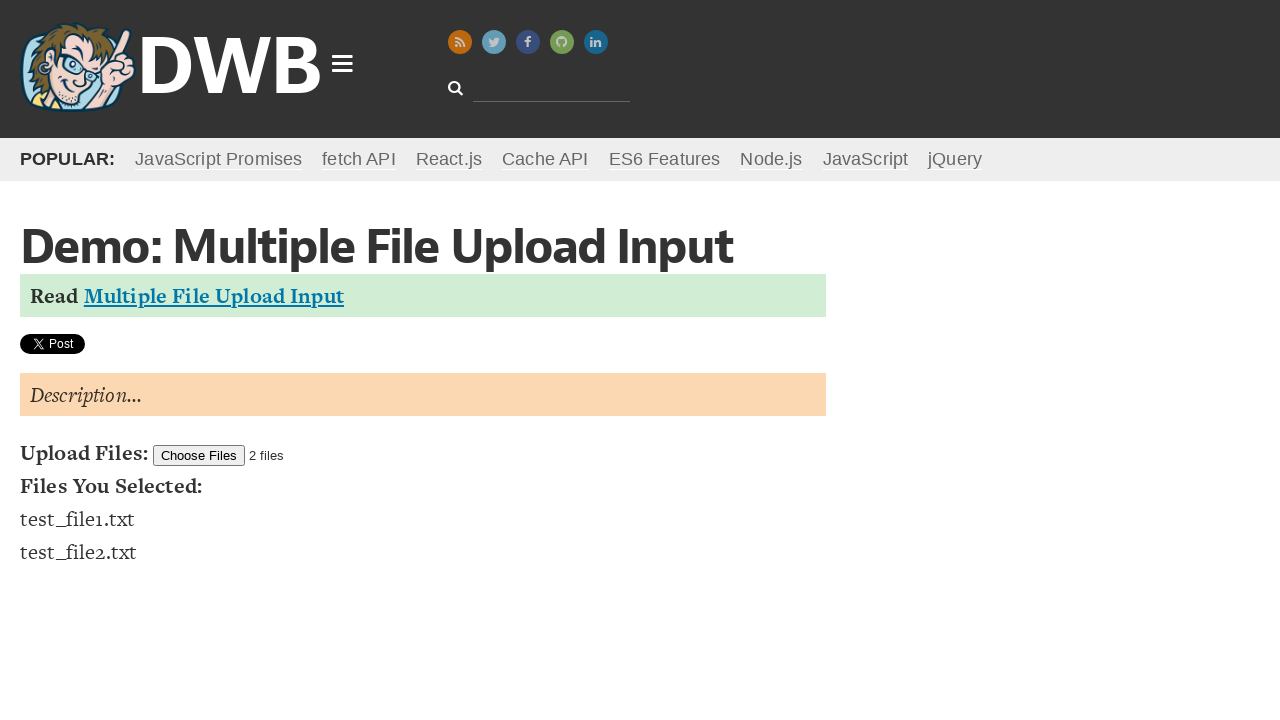

Asserted that test_file2.txt is present in second file list item
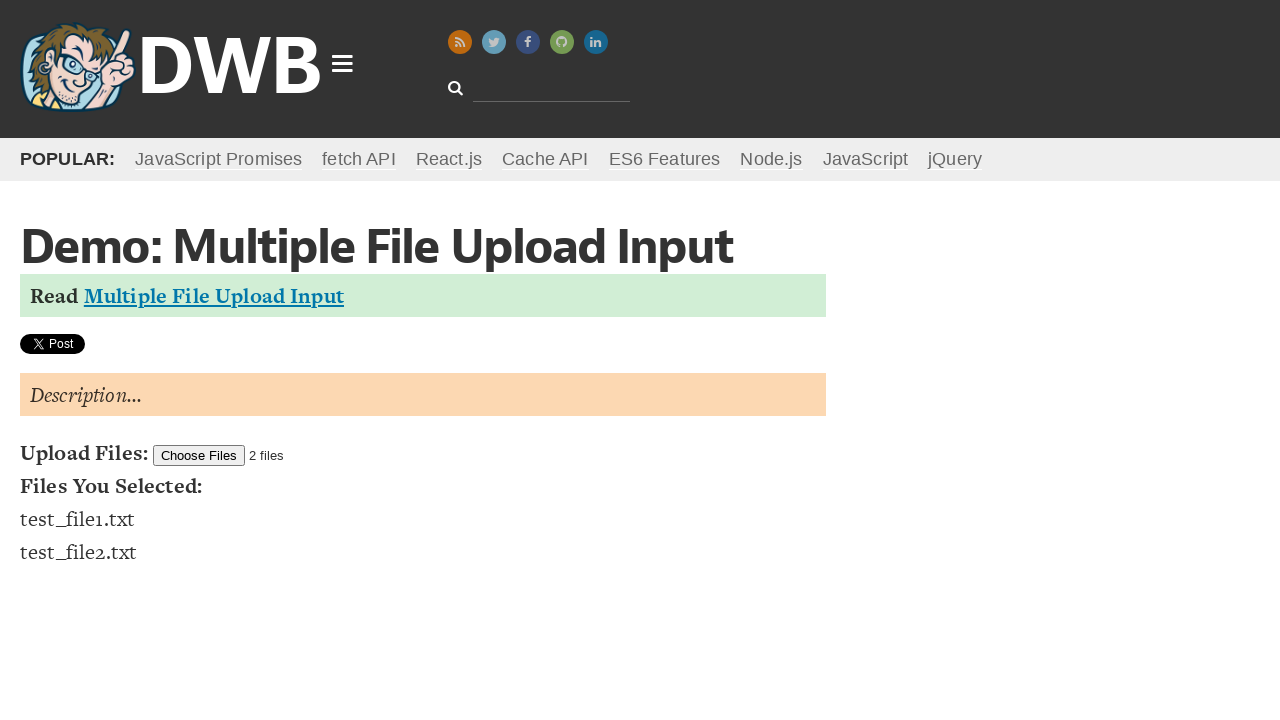

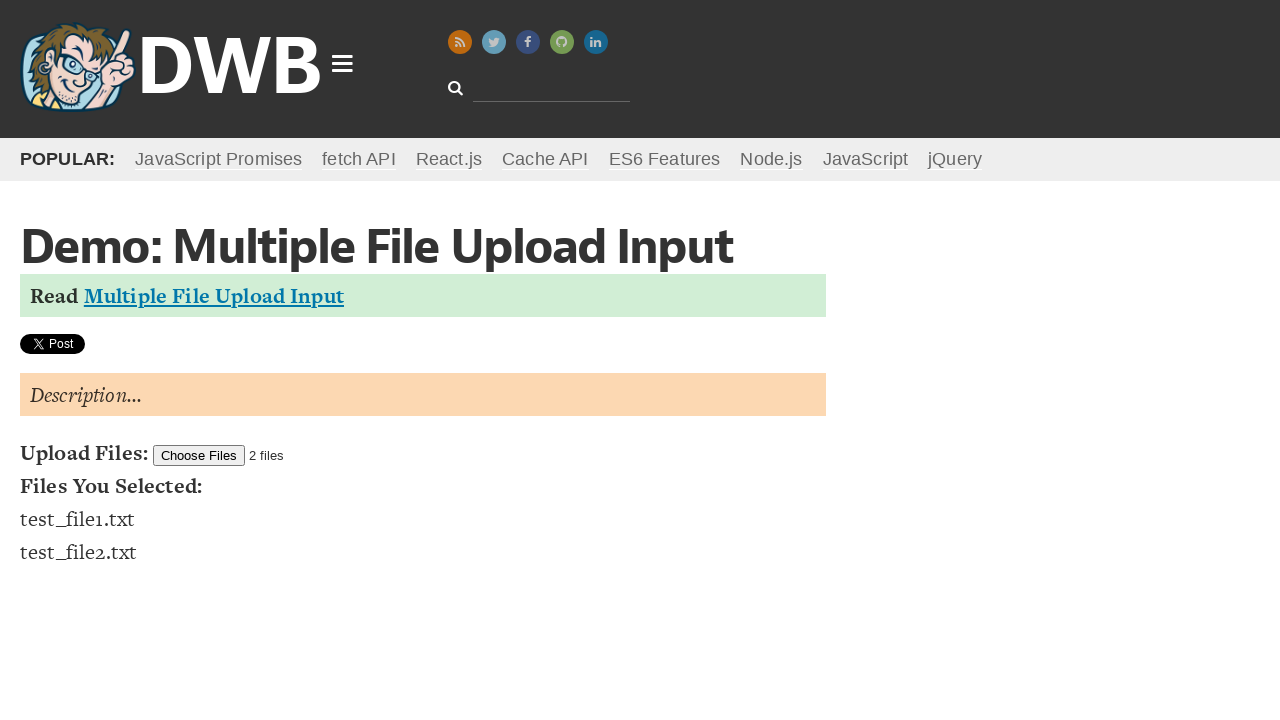